Tests displaying Growl-style notification messages on a webpage by injecting jQuery and jQuery Growl library via JavaScript, then triggering notification popups.

Starting URL: http://the-internet.herokuapp.com

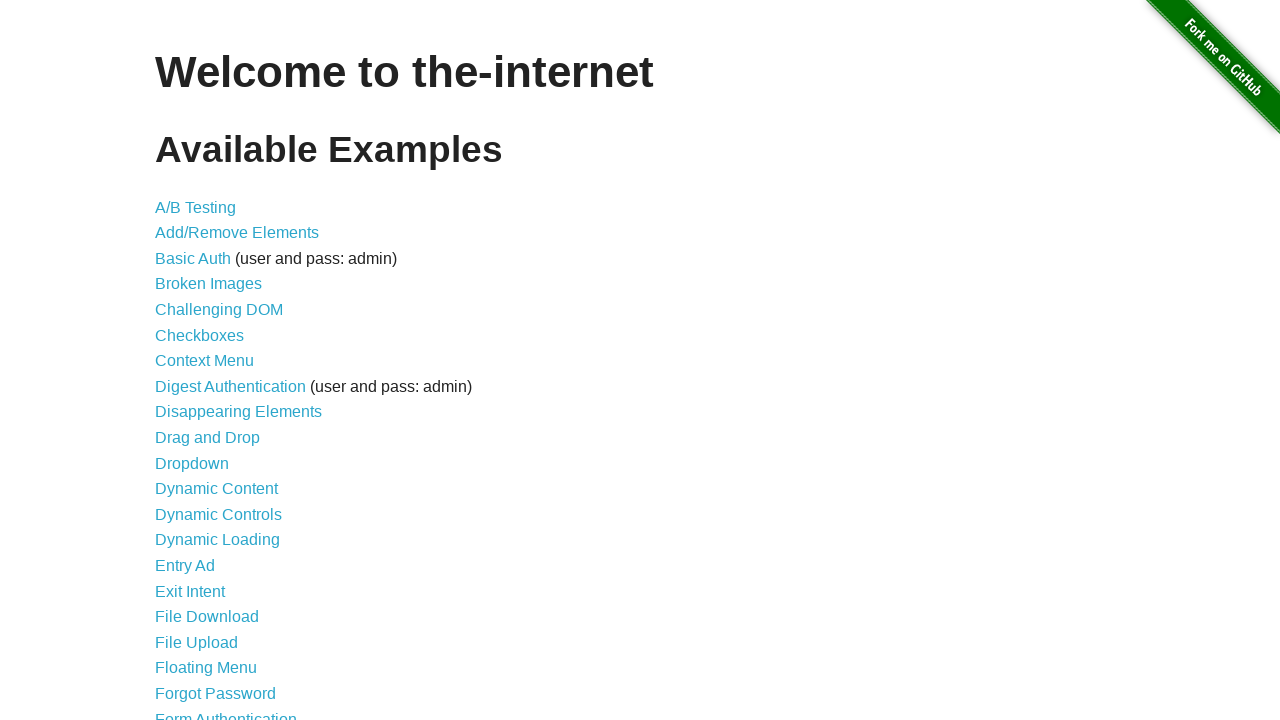

Injected jQuery library into the page
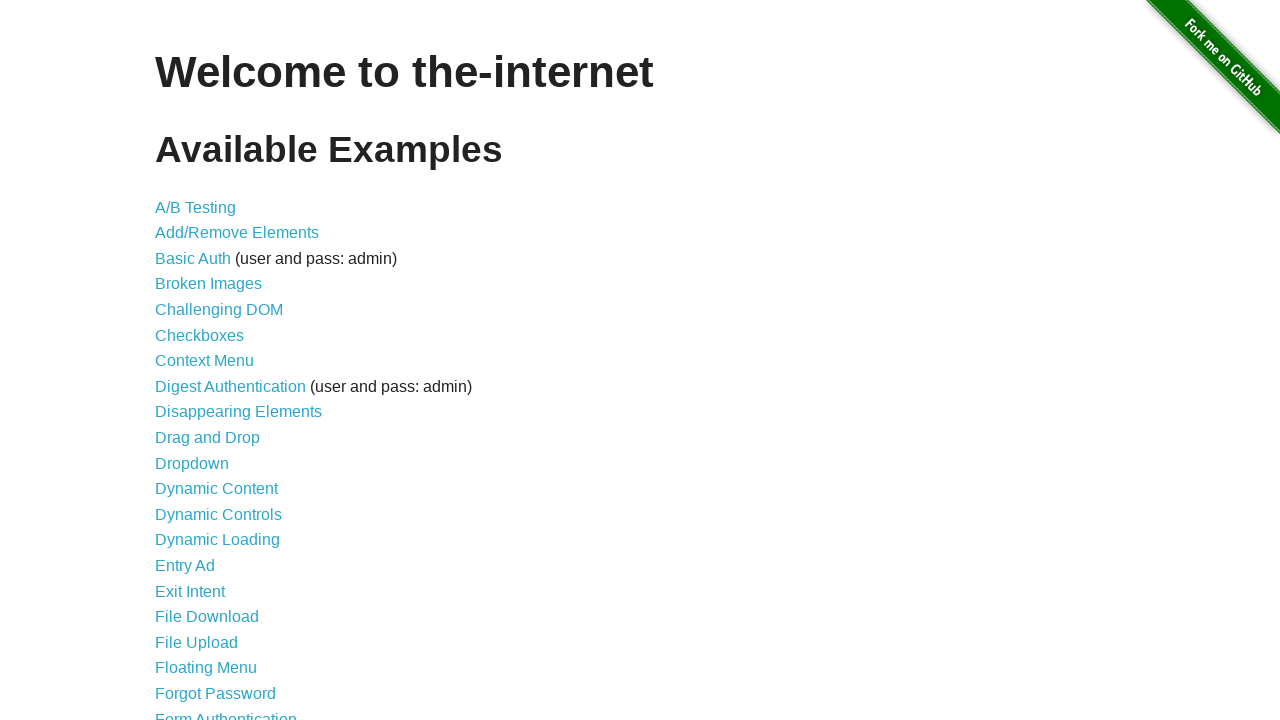

jQuery library loaded successfully
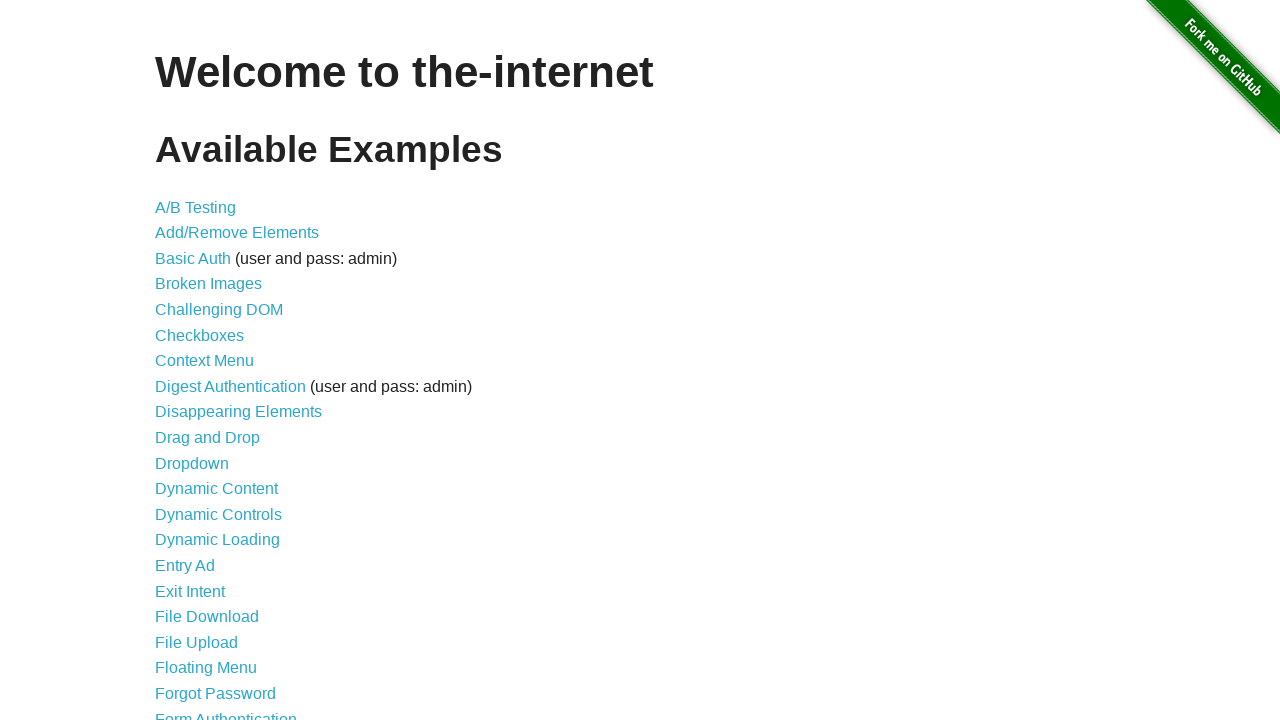

Injected jQuery Growl library via script tag
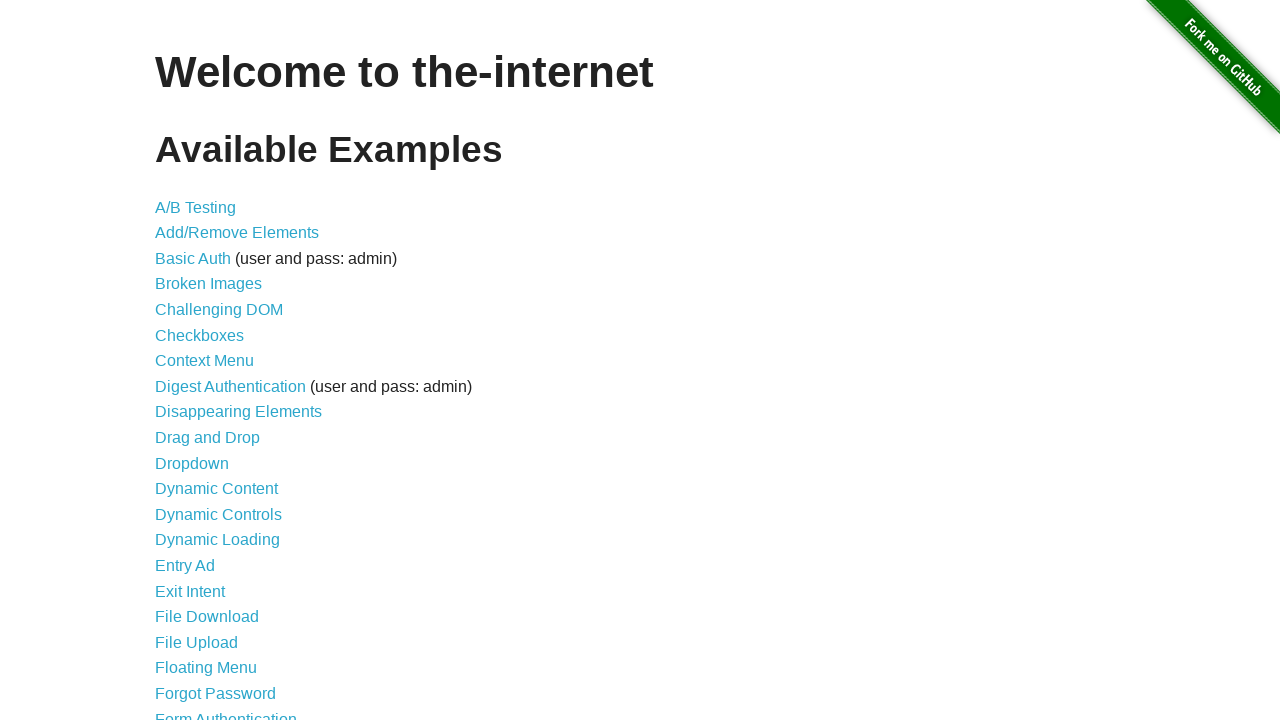

Added jQuery Growl CSS stylesheet to the page
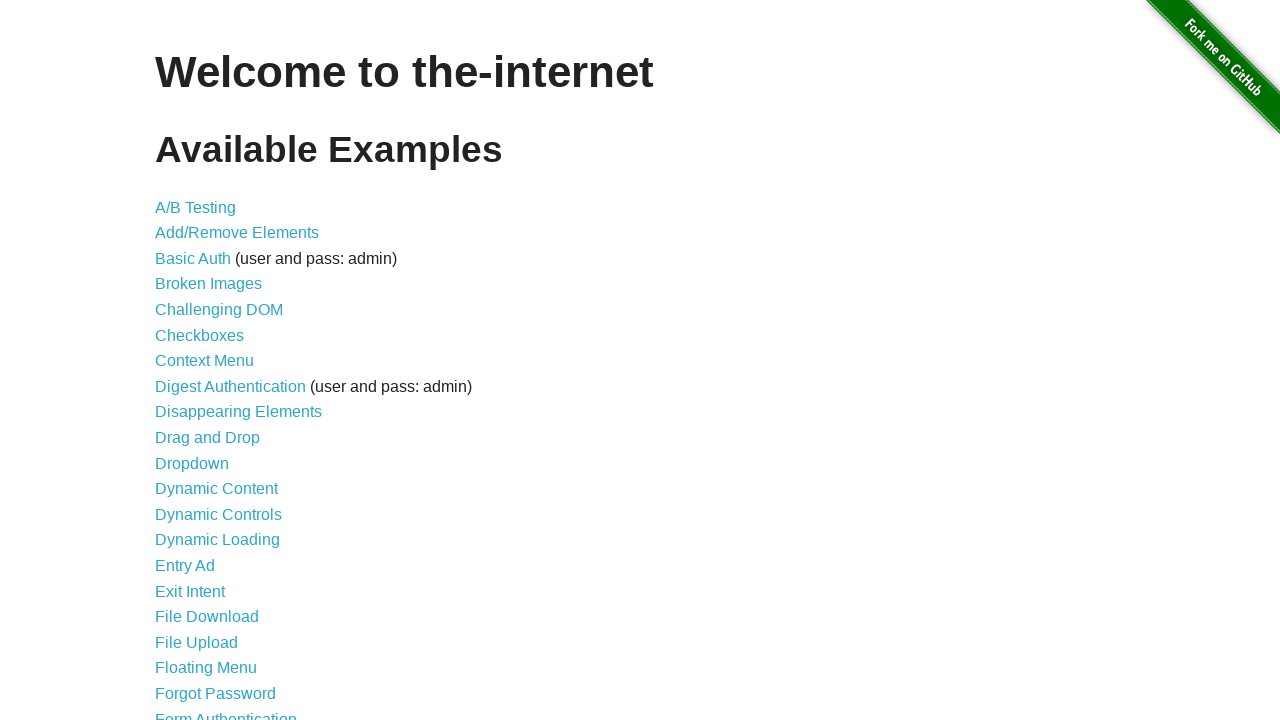

jQuery Growl library loaded and function is available
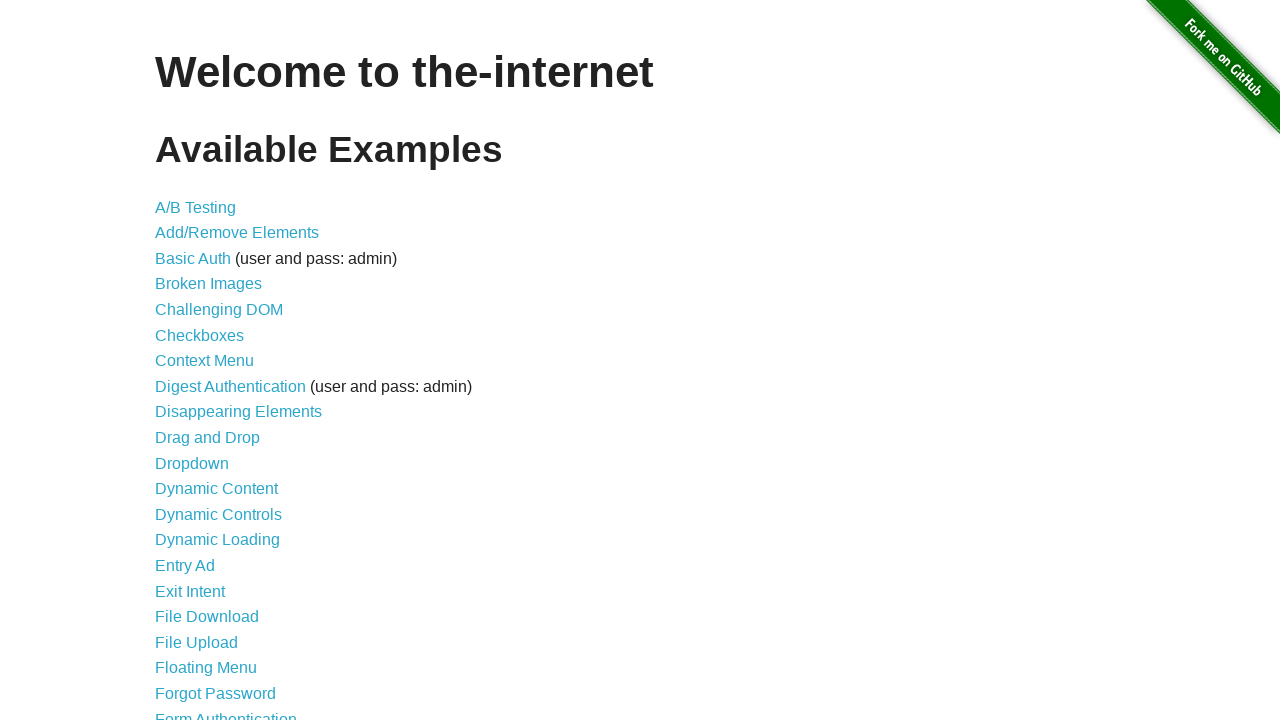

Triggered Growl notification with title 'GET' and message '/'
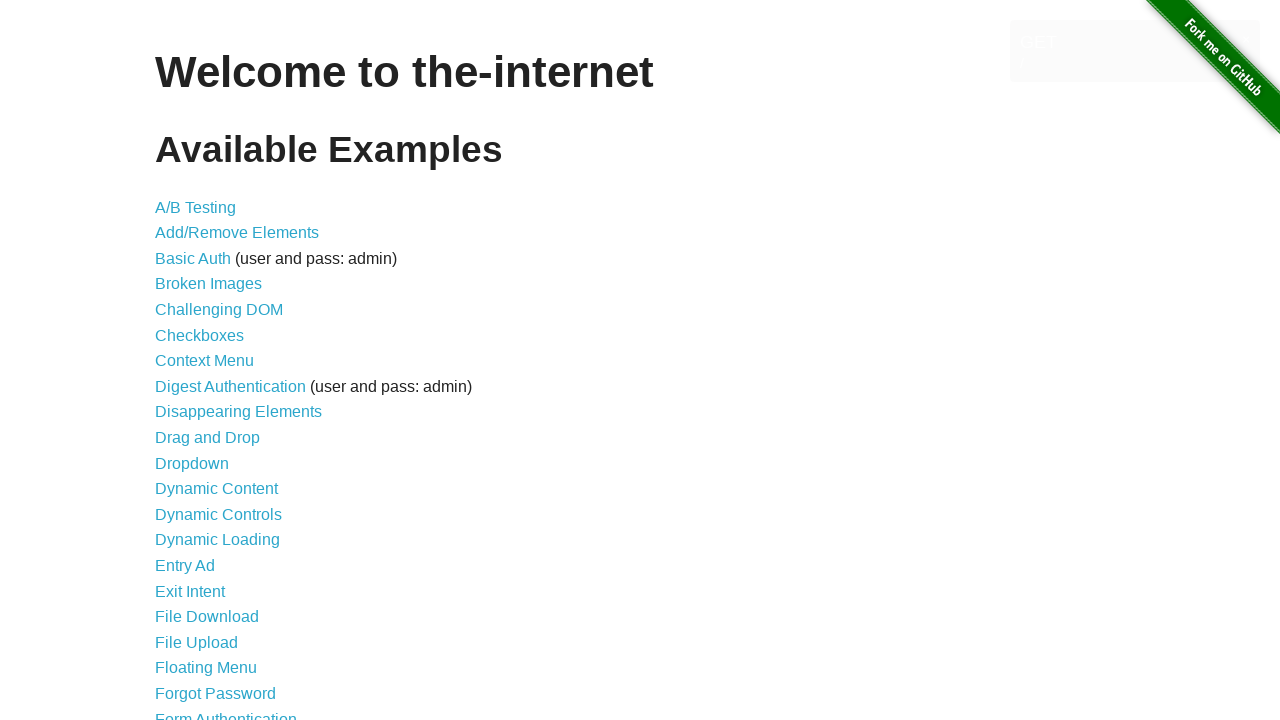

Waited 2 seconds to observe the notification
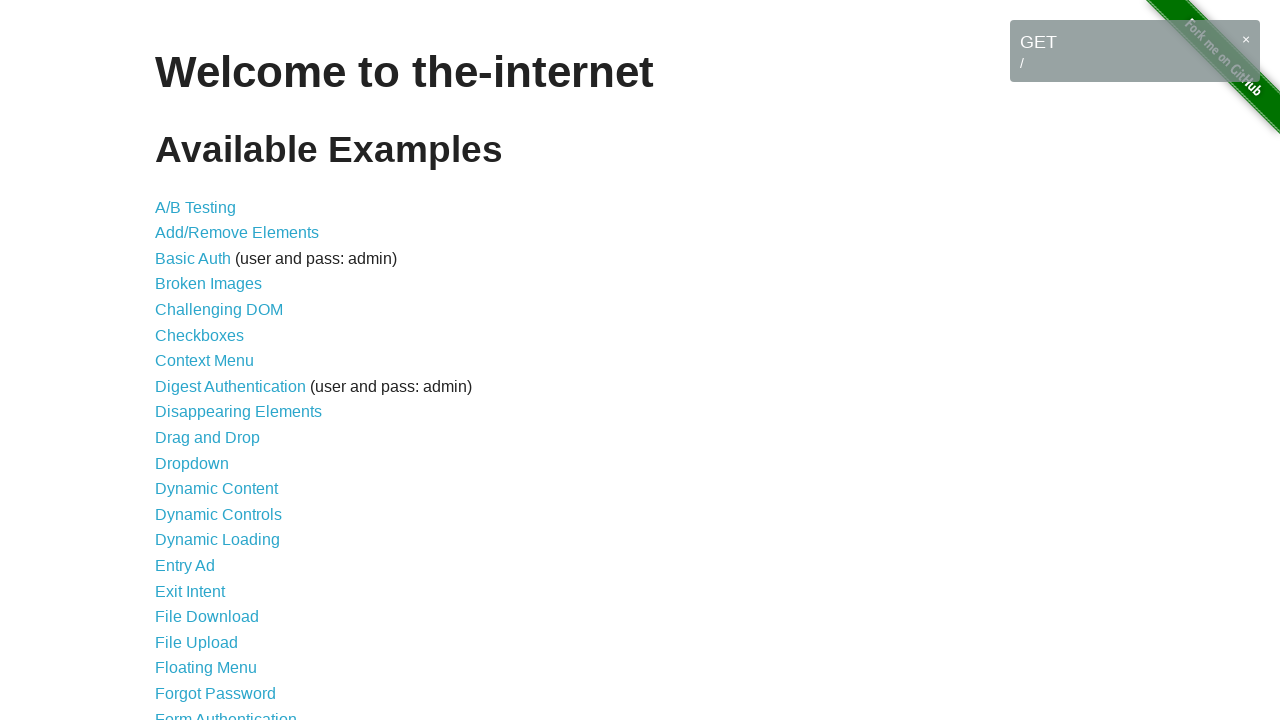

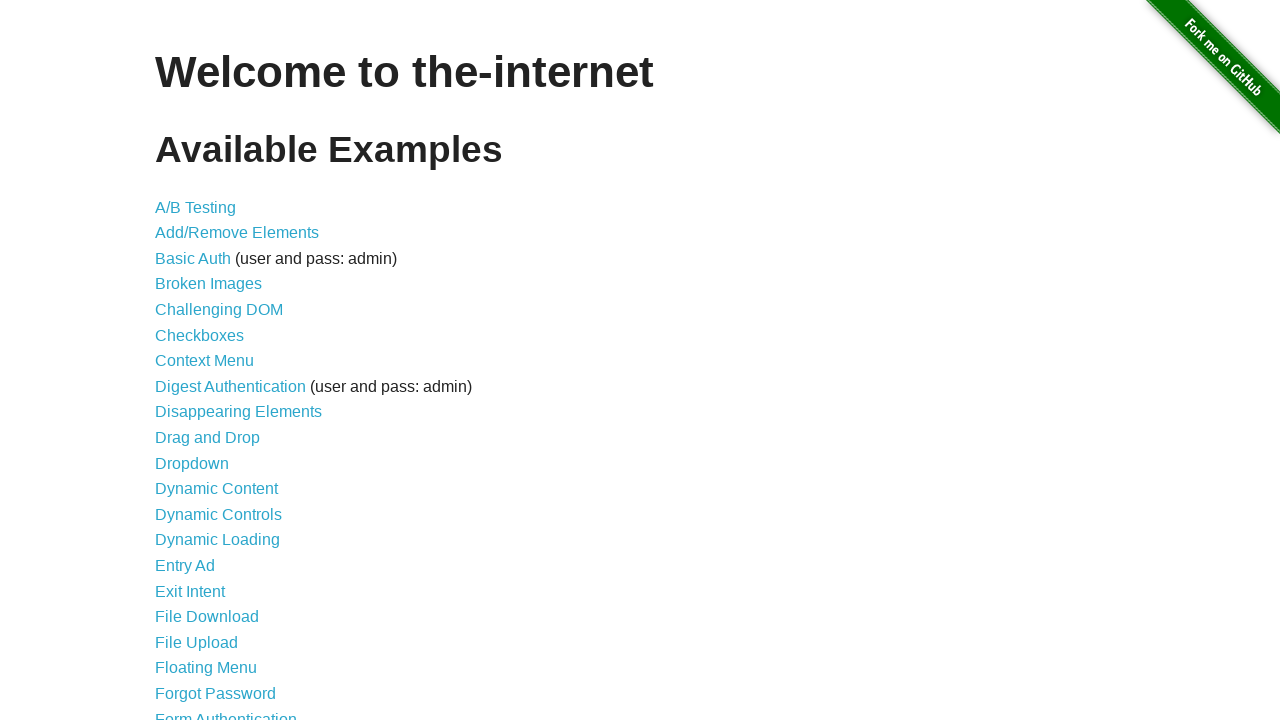